Tests dropdown selection functionality by selecting an option from a select menu

Starting URL: https://demoqa.com/select-menu

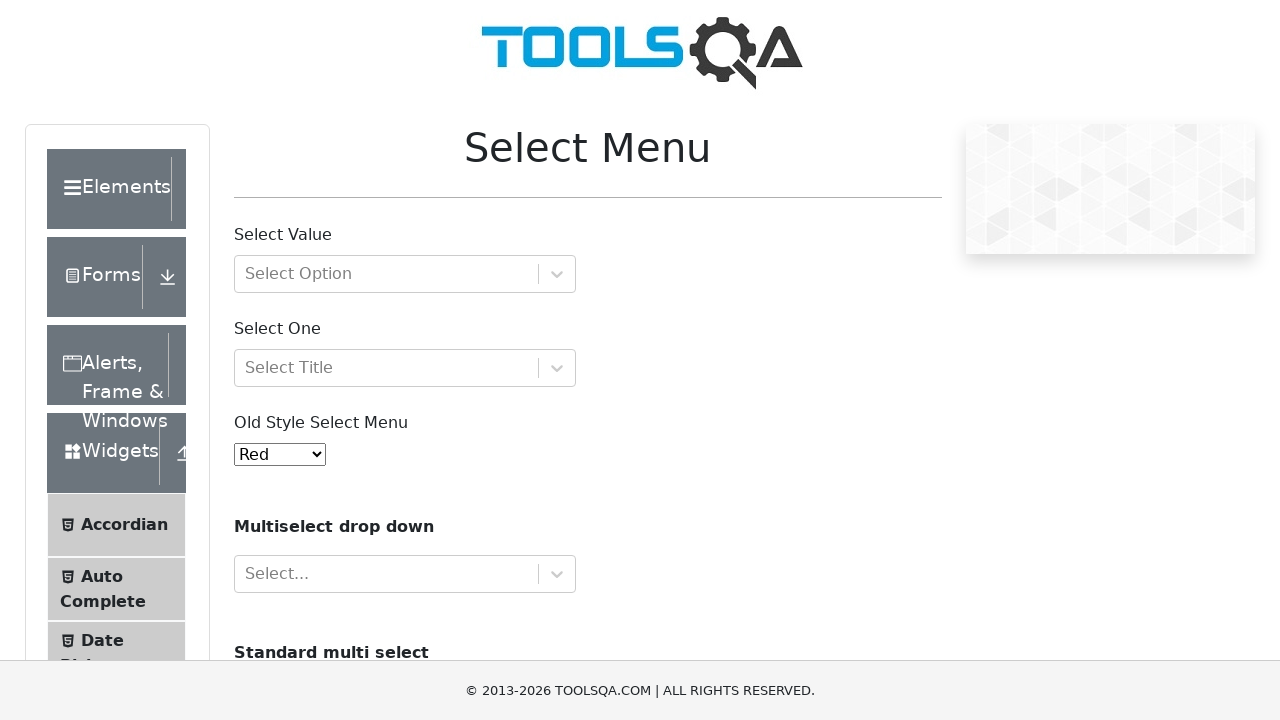

Navigated to select menu demo page
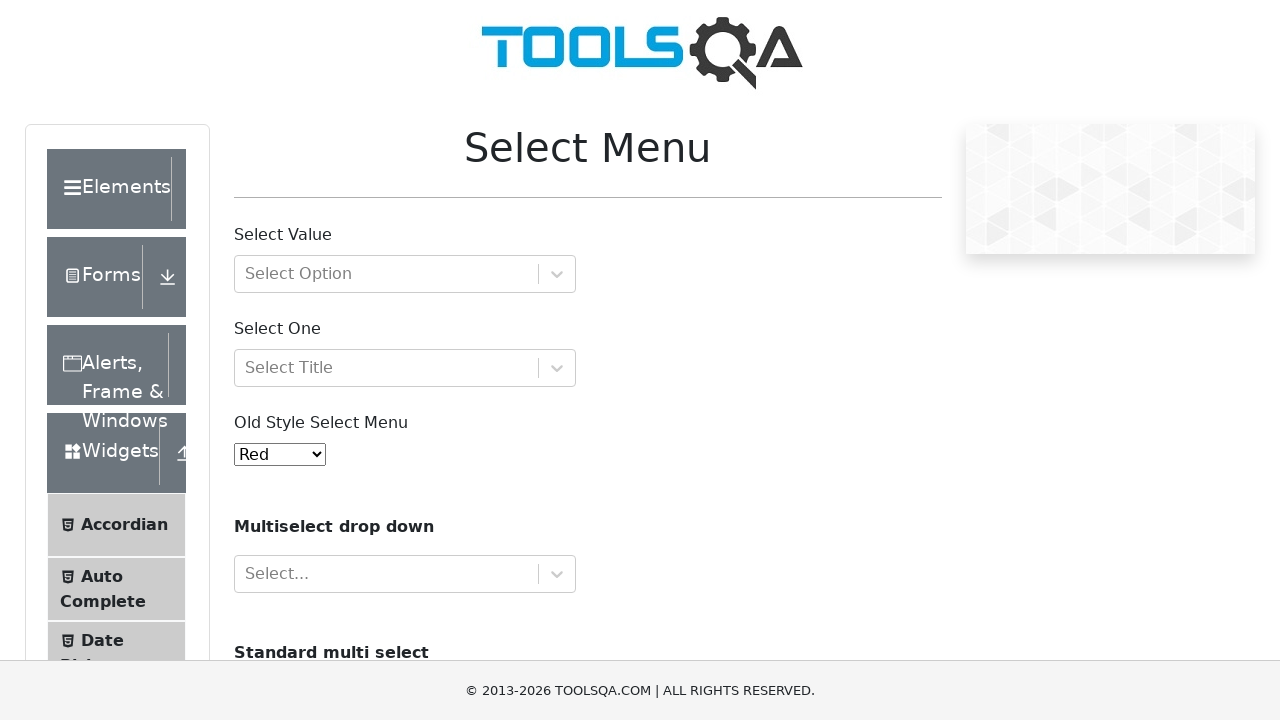

Selected option with value '5' from the dropdown menu on #oldSelectMenu
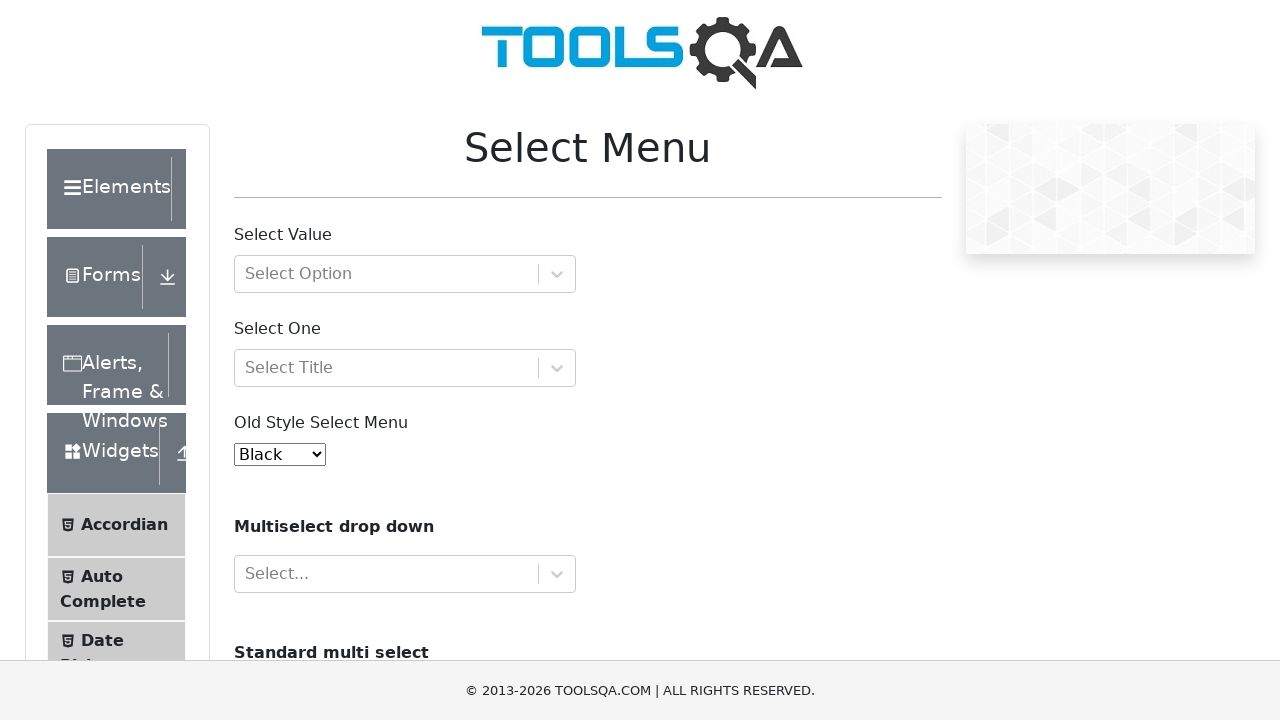

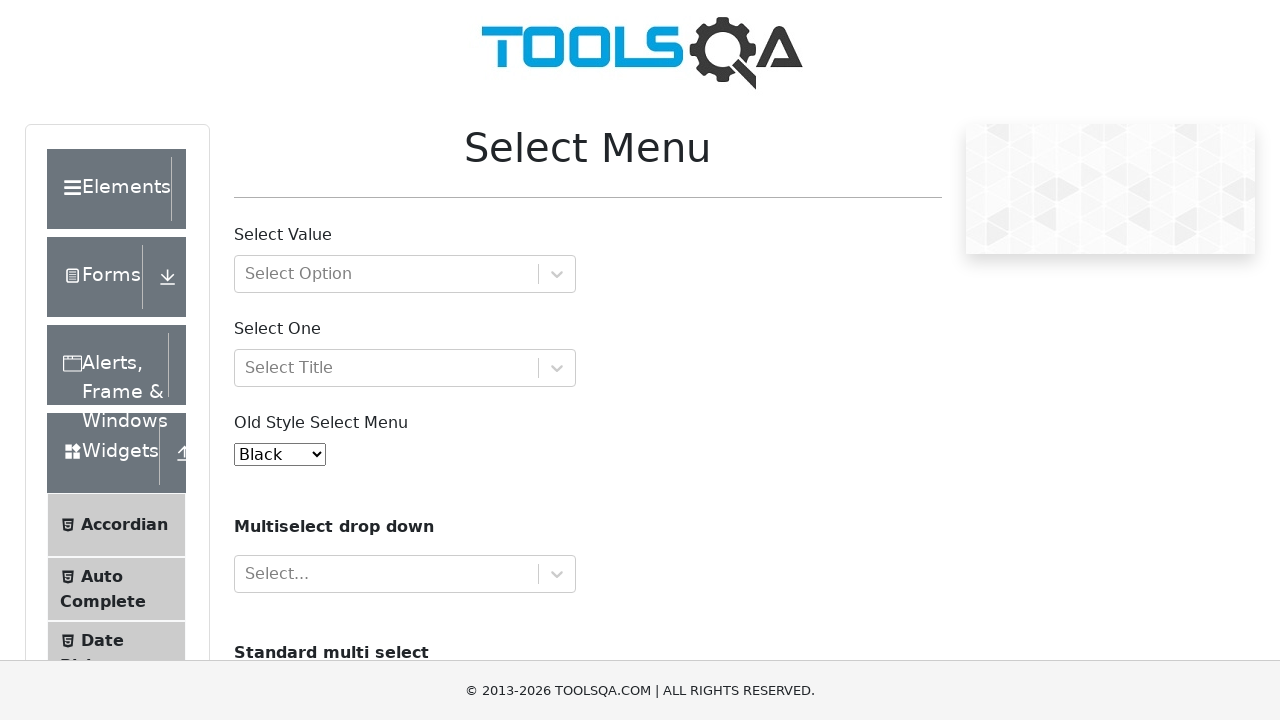